Navigates to the AWS Skill Builder website and verifies the page loads successfully

Starting URL: https://alpha.skillbuilder.io/

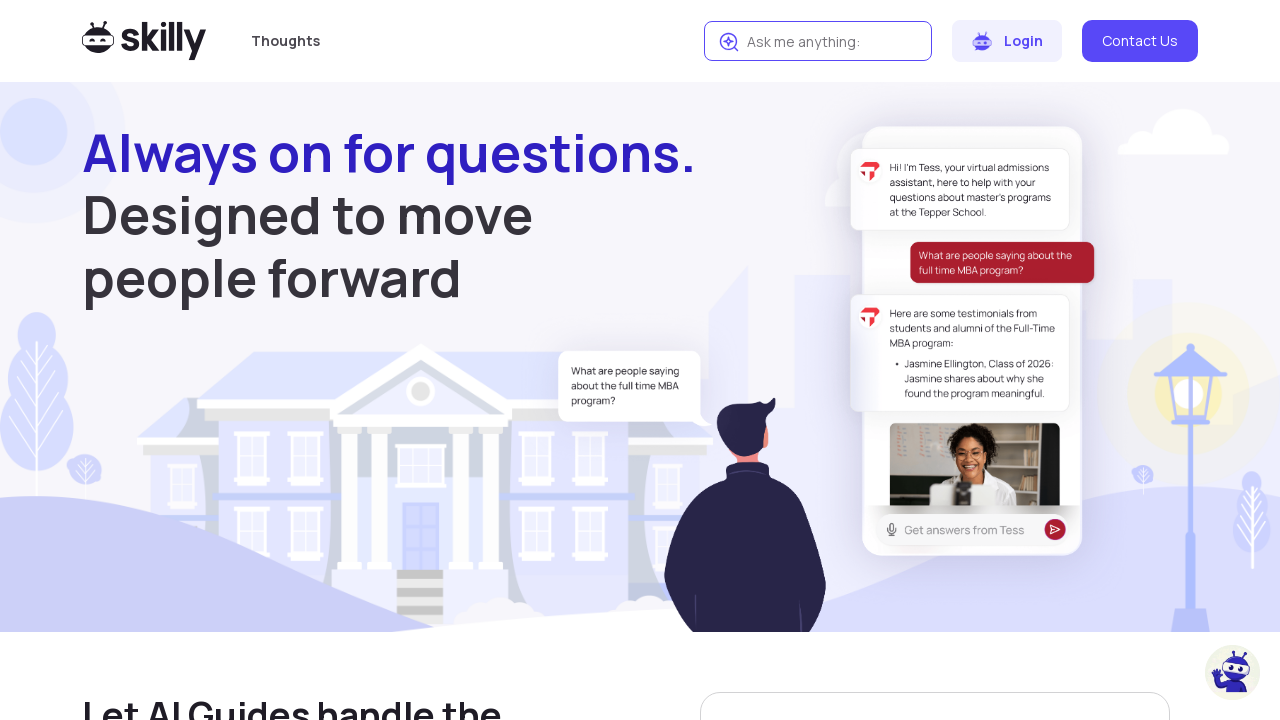

Waited for page DOM to be fully loaded
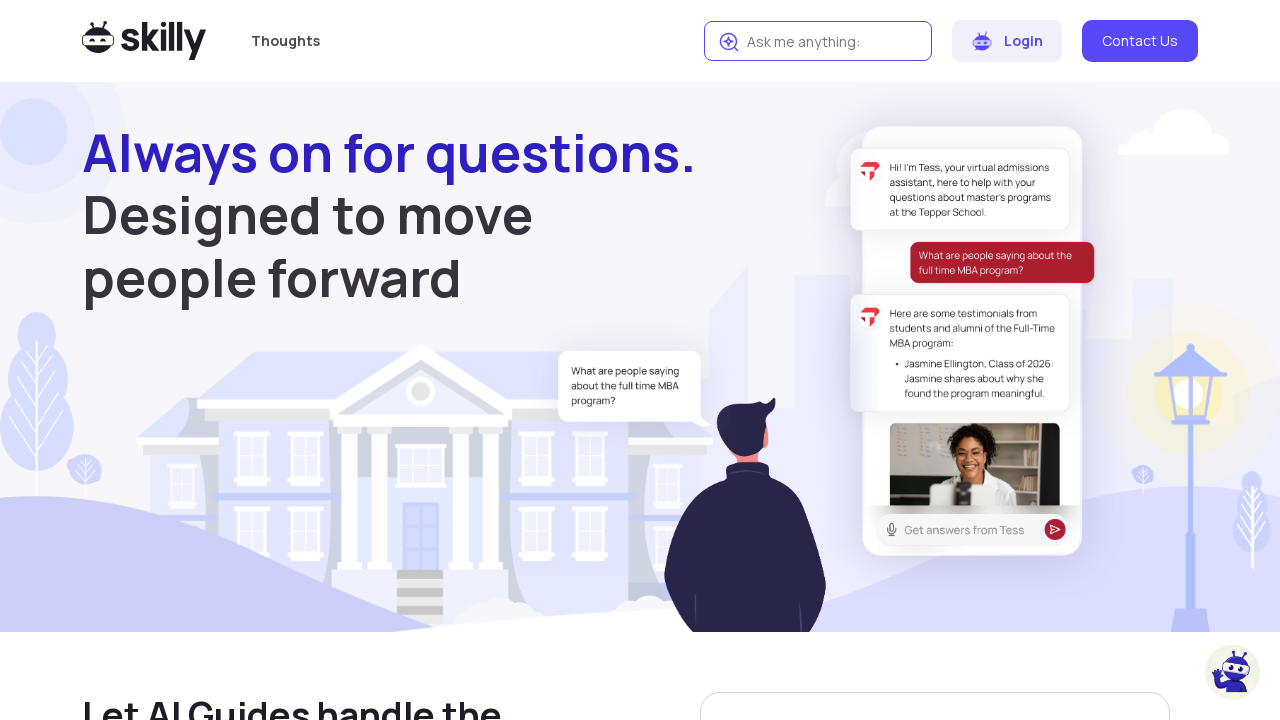

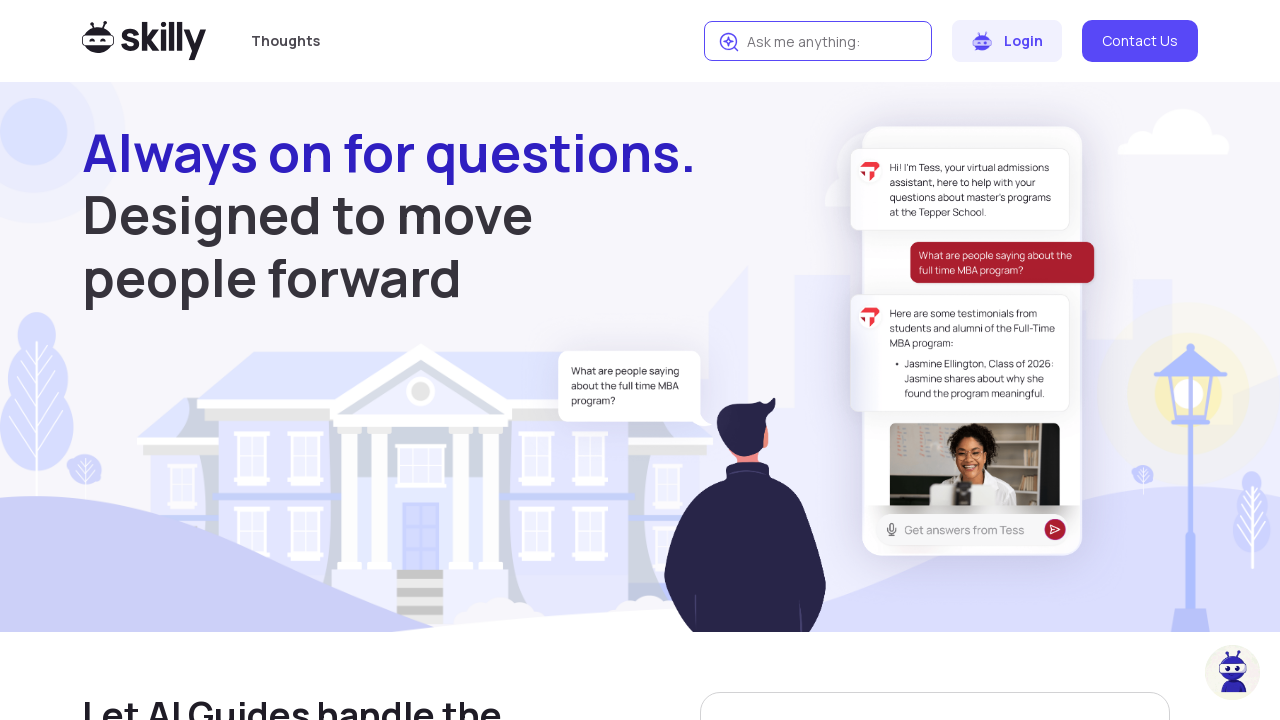